Tests table filtering functionality by entering "Rice" in the search field and verifying that the filtered results contain only items with "Rice" in the name

Starting URL: https://rahulshettyacademy.com/seleniumPractise/#/offers

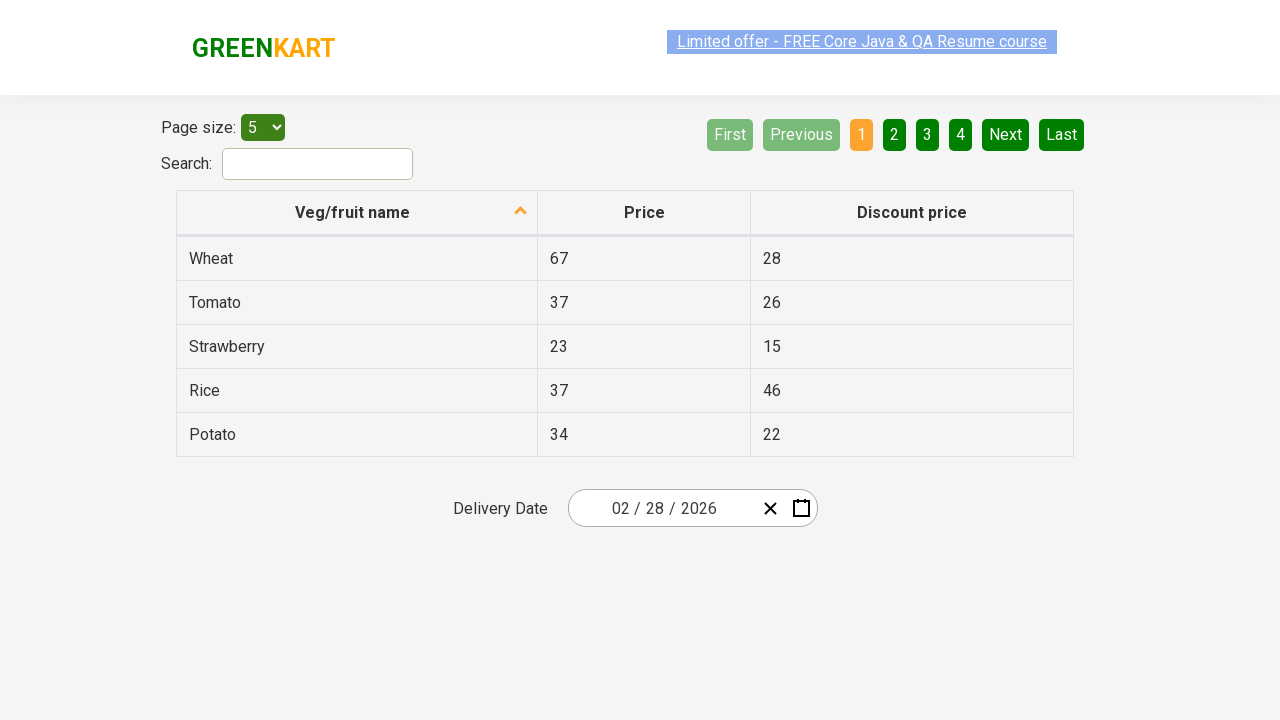

Entered 'Rice' in the search field on #search-field
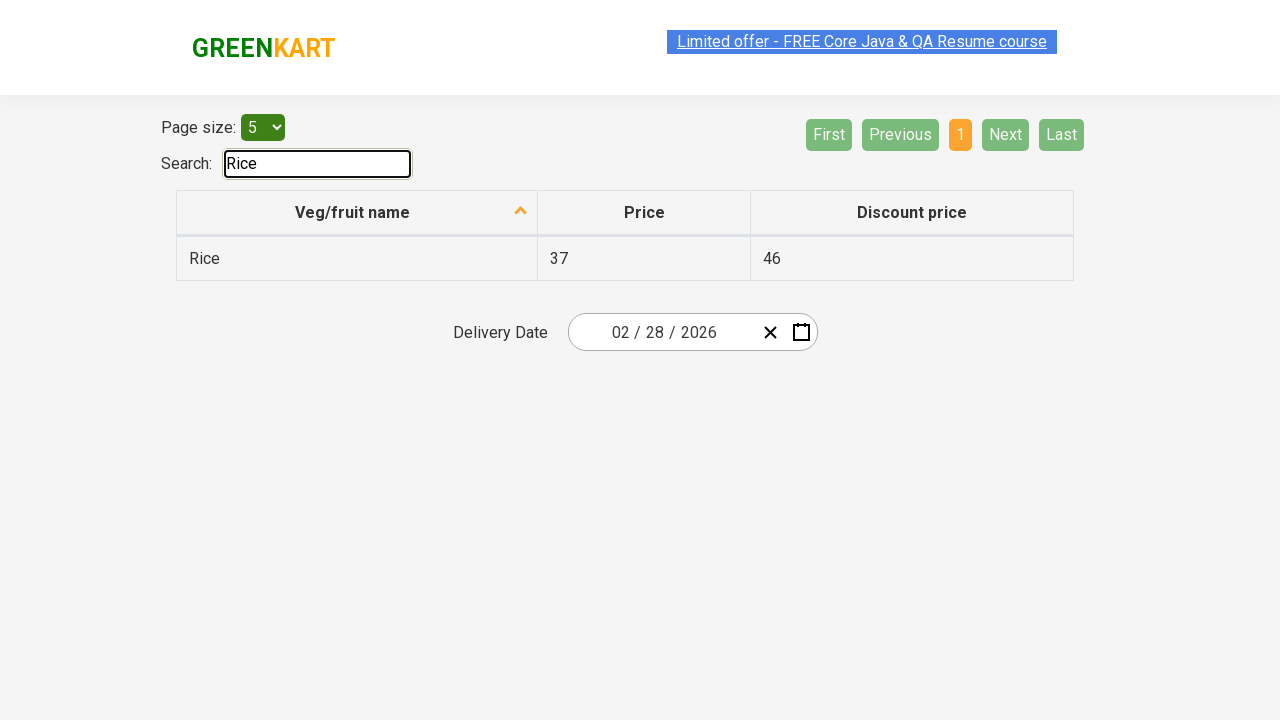

Waited 500ms for filtering to apply
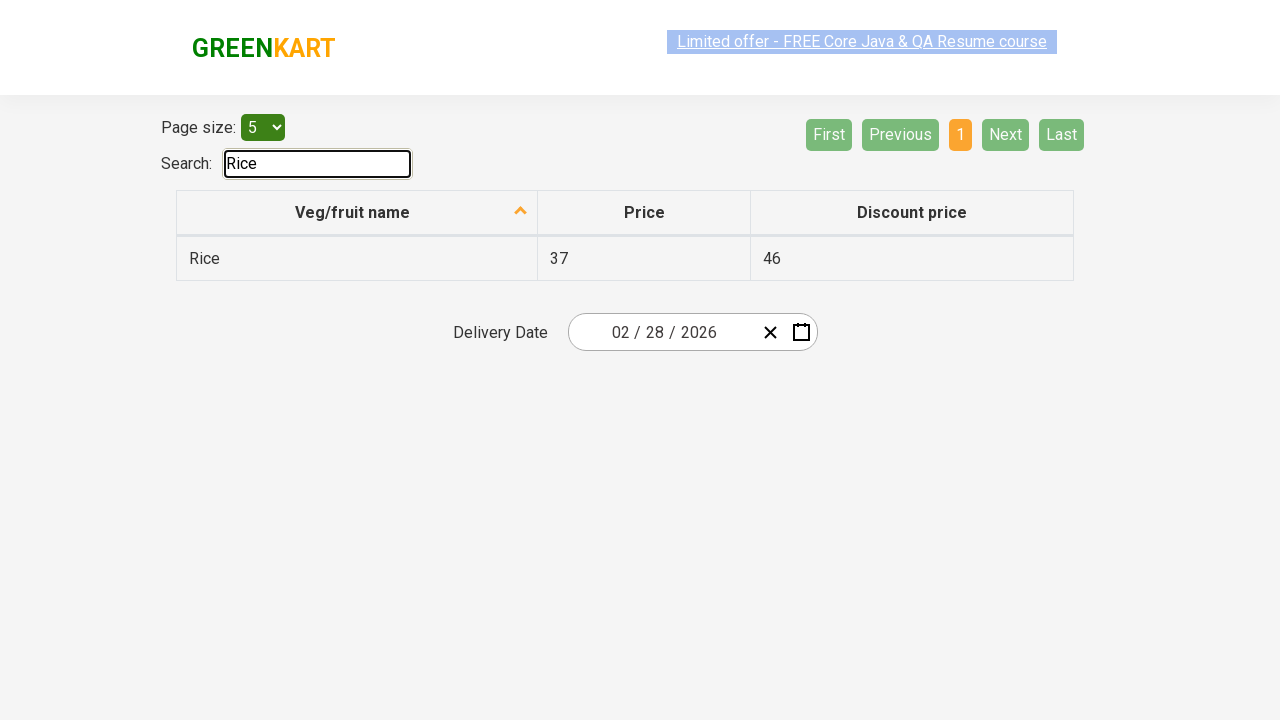

Verified table cells are loaded
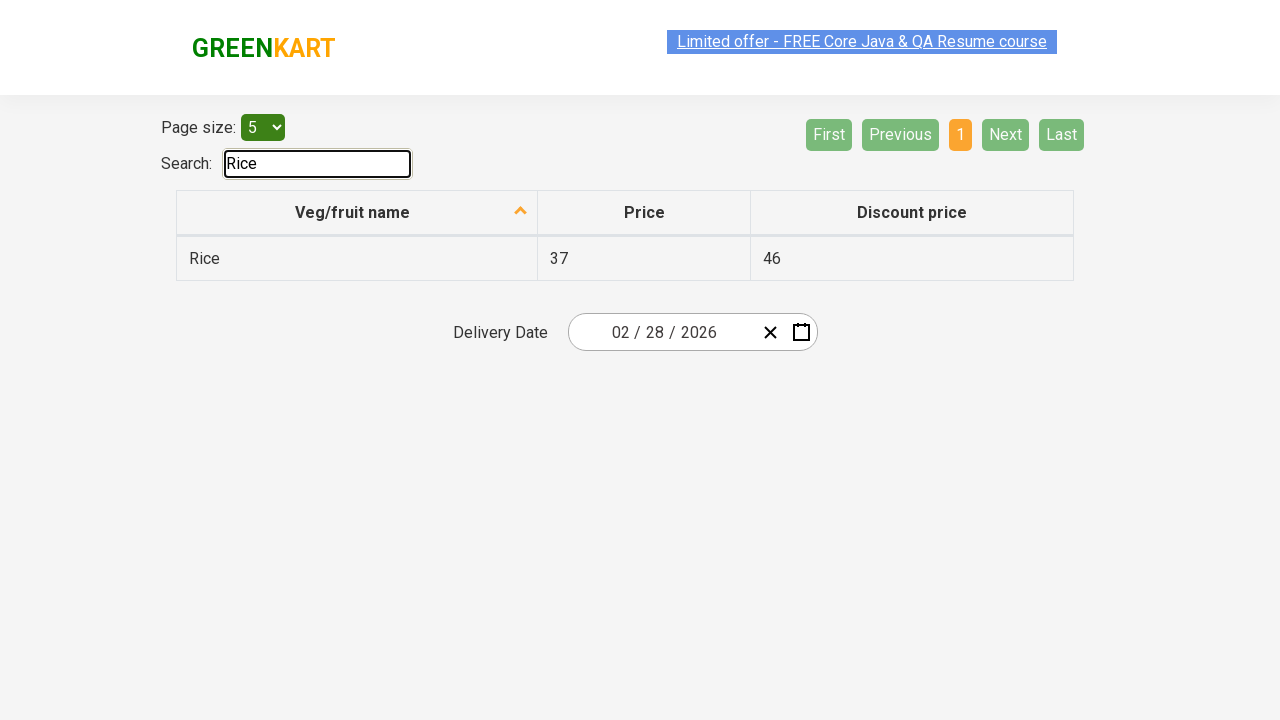

Retrieved all vegetable names from the filtered table
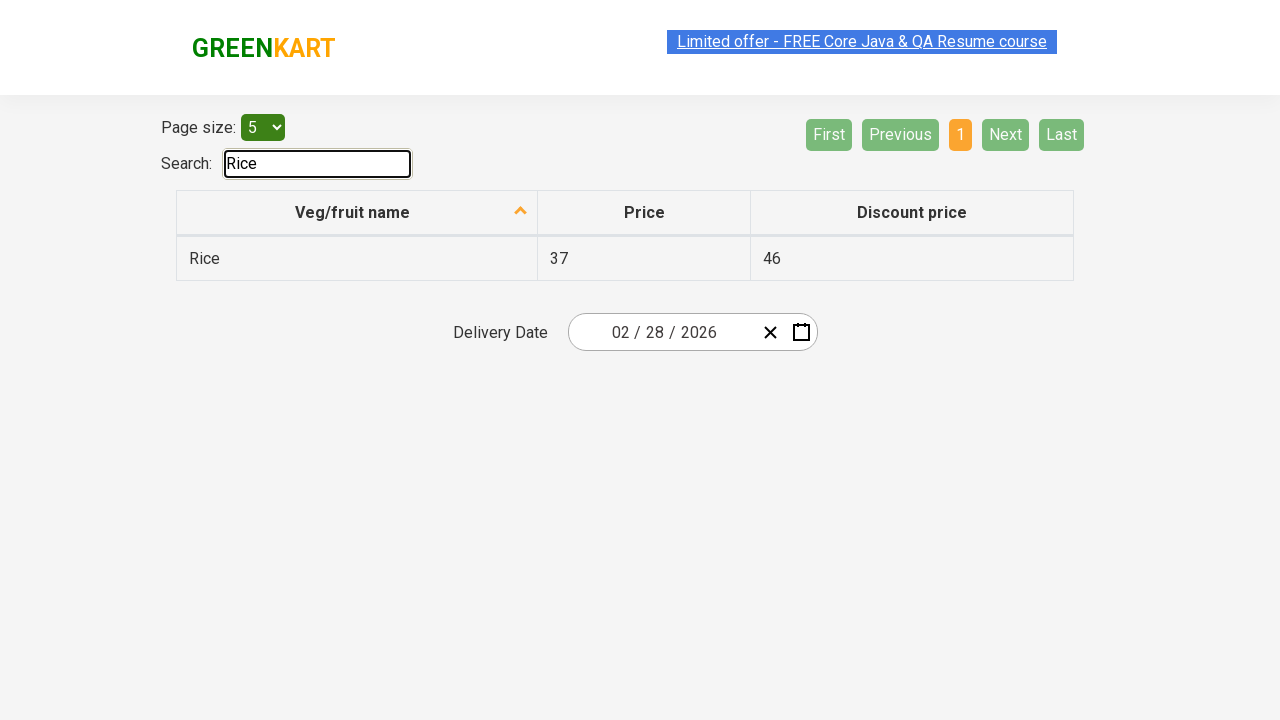

Verified 'Rice' contains 'Rice'
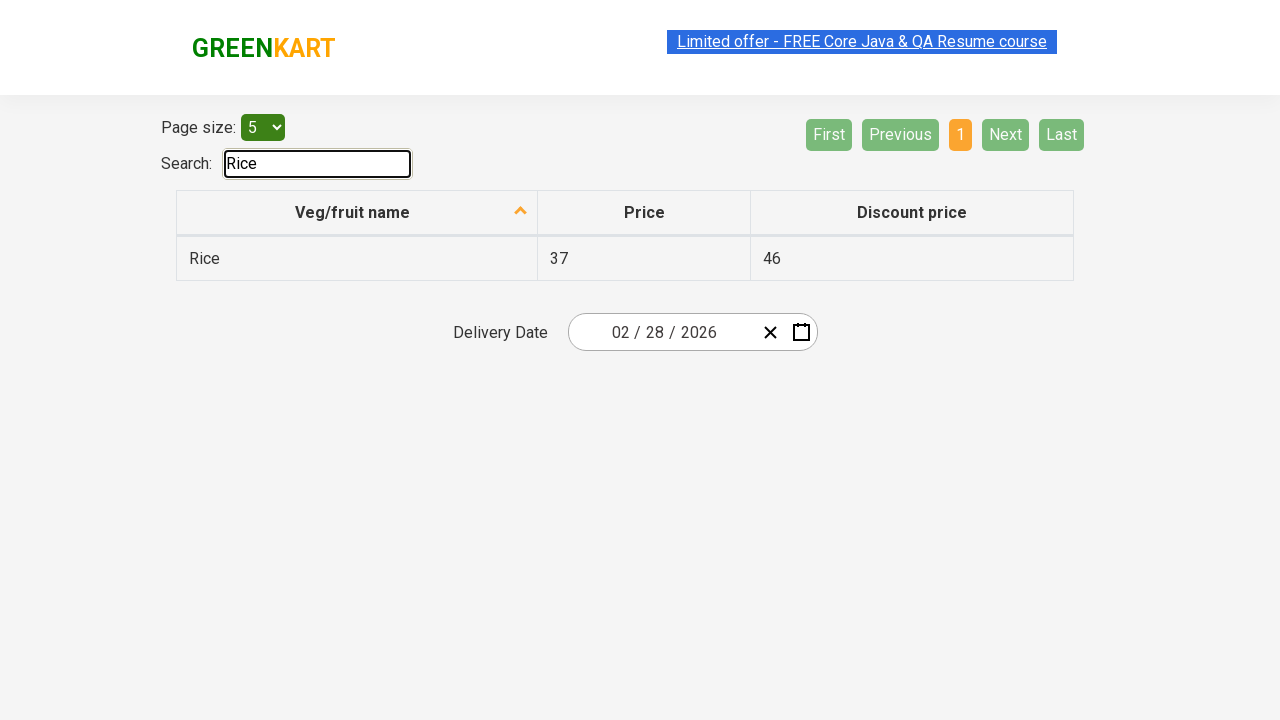

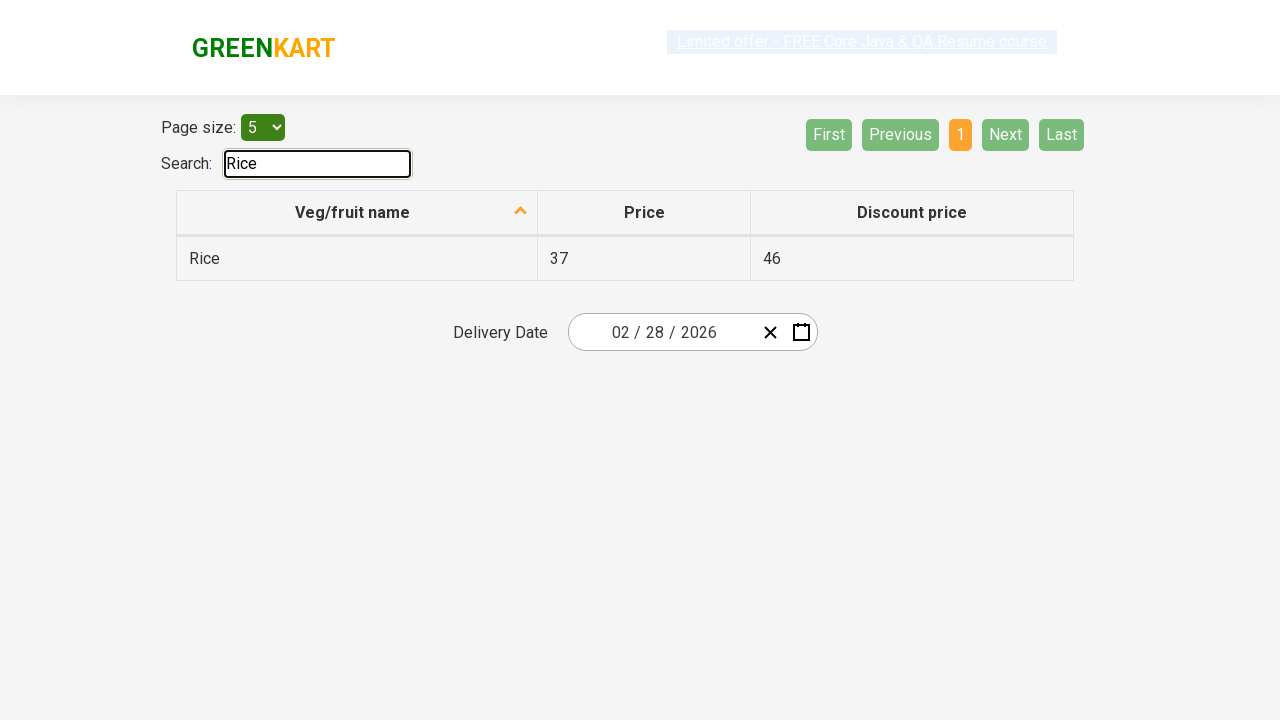